Tests window handling by opening a new window, verifying its title, and switching back to the original window

Starting URL: https://the-internet.herokuapp.com/windows

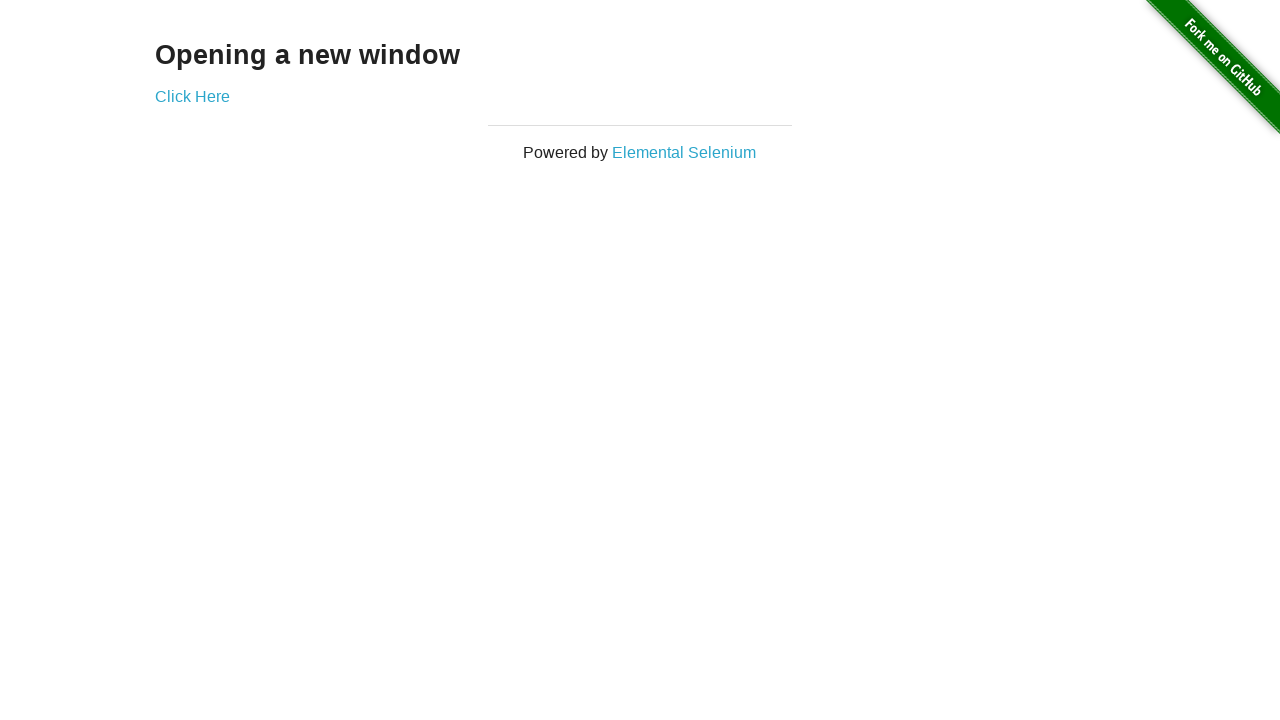

Verified h3 text content is 'Opening a new window'
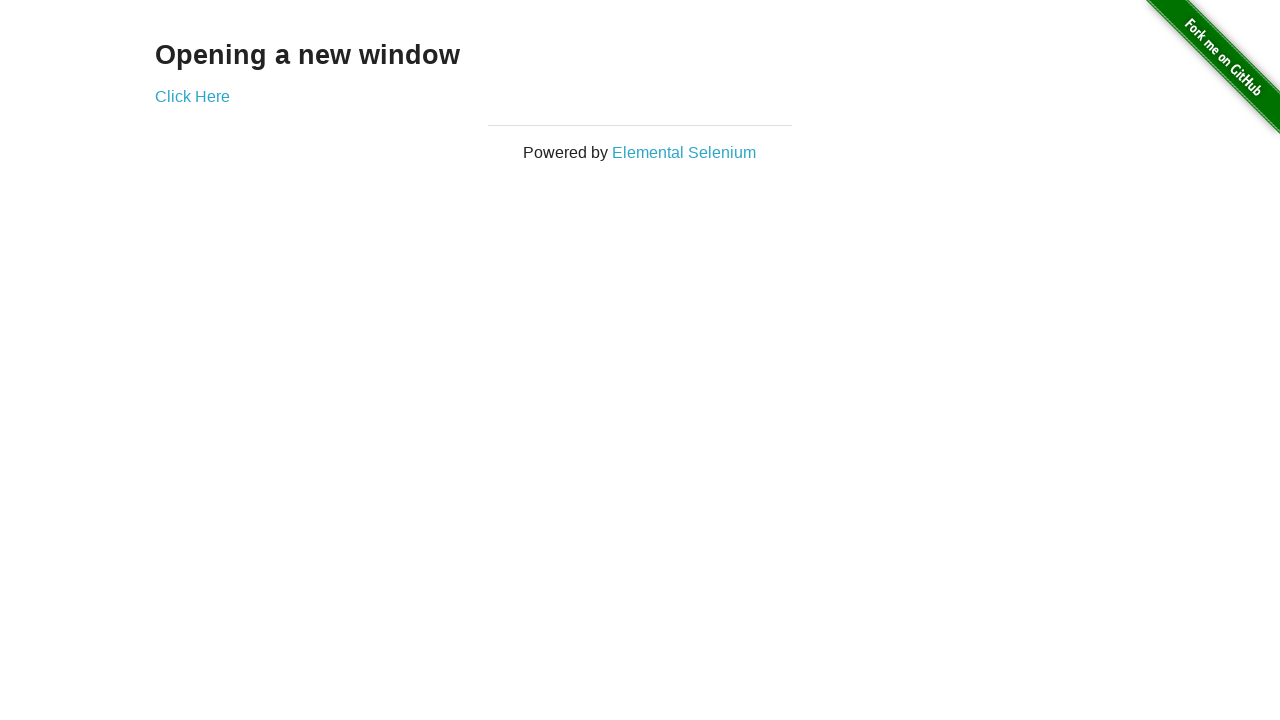

Verified page title is 'The Internet'
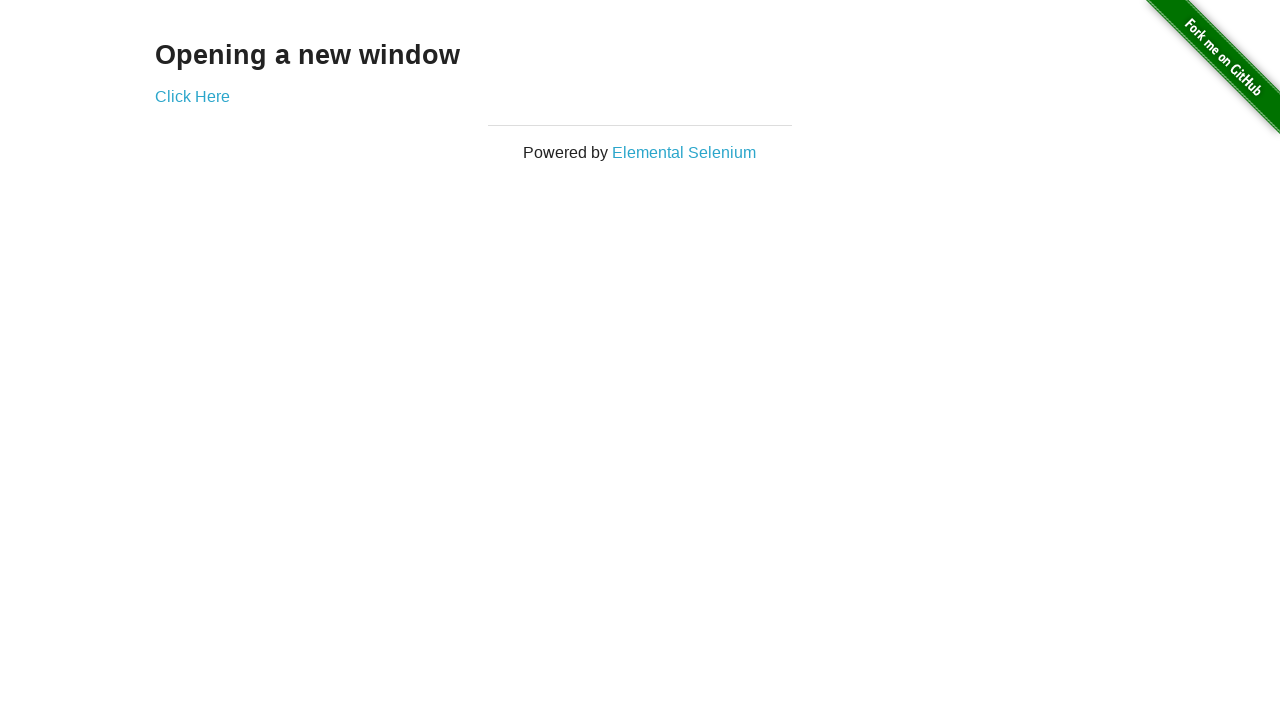

Clicked 'Click Here' link and new window opened at (192, 96) on text=Click Here
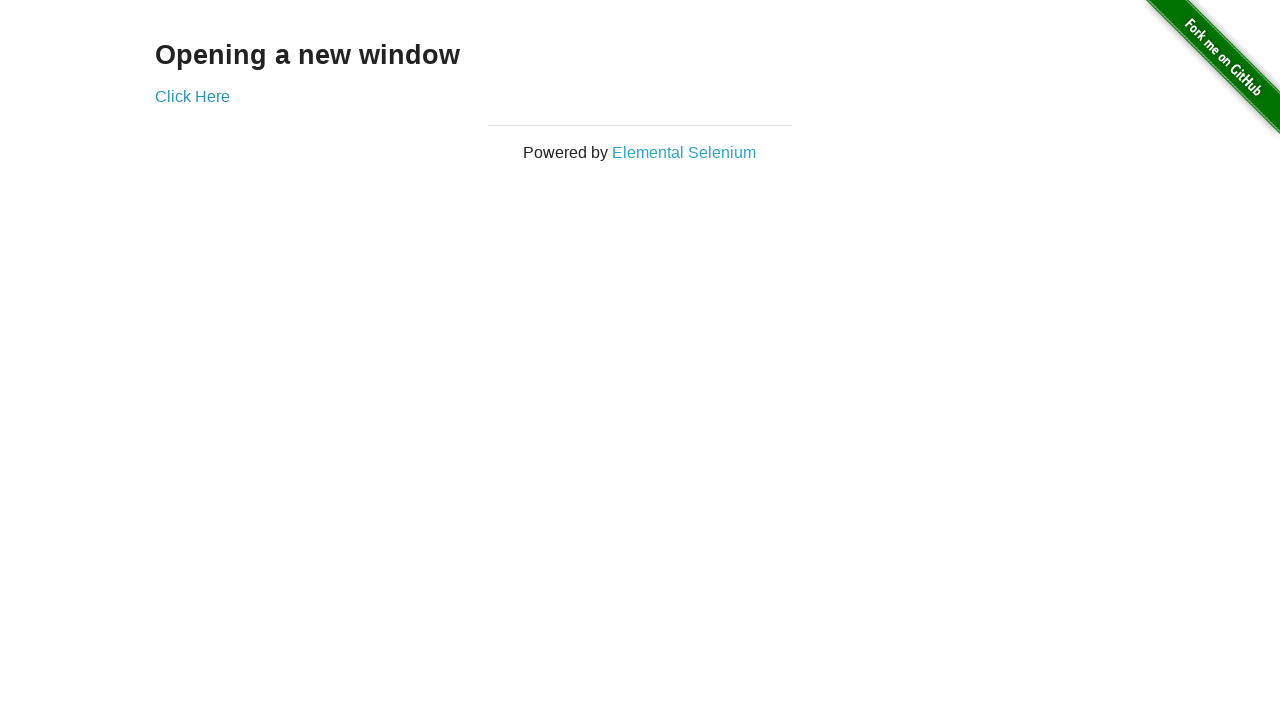

New window page loaded
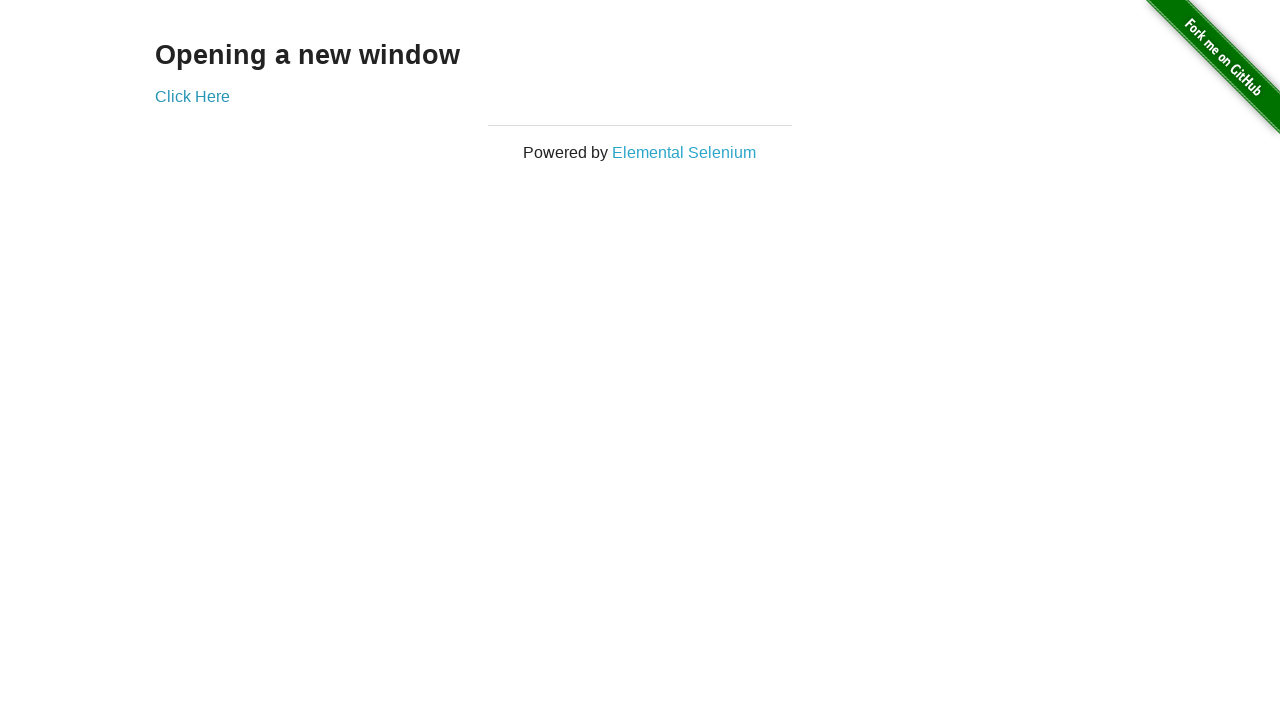

Verified new window title is 'New Window'
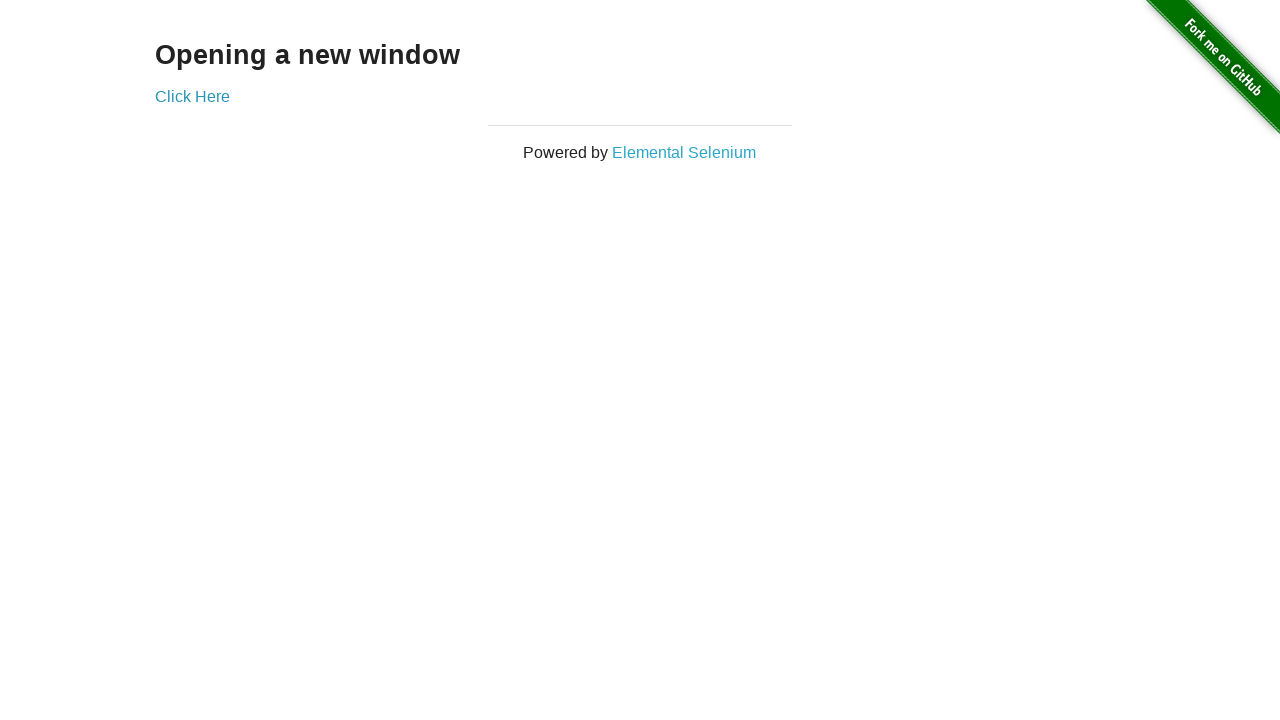

Verified new window h3 text content is 'New Window'
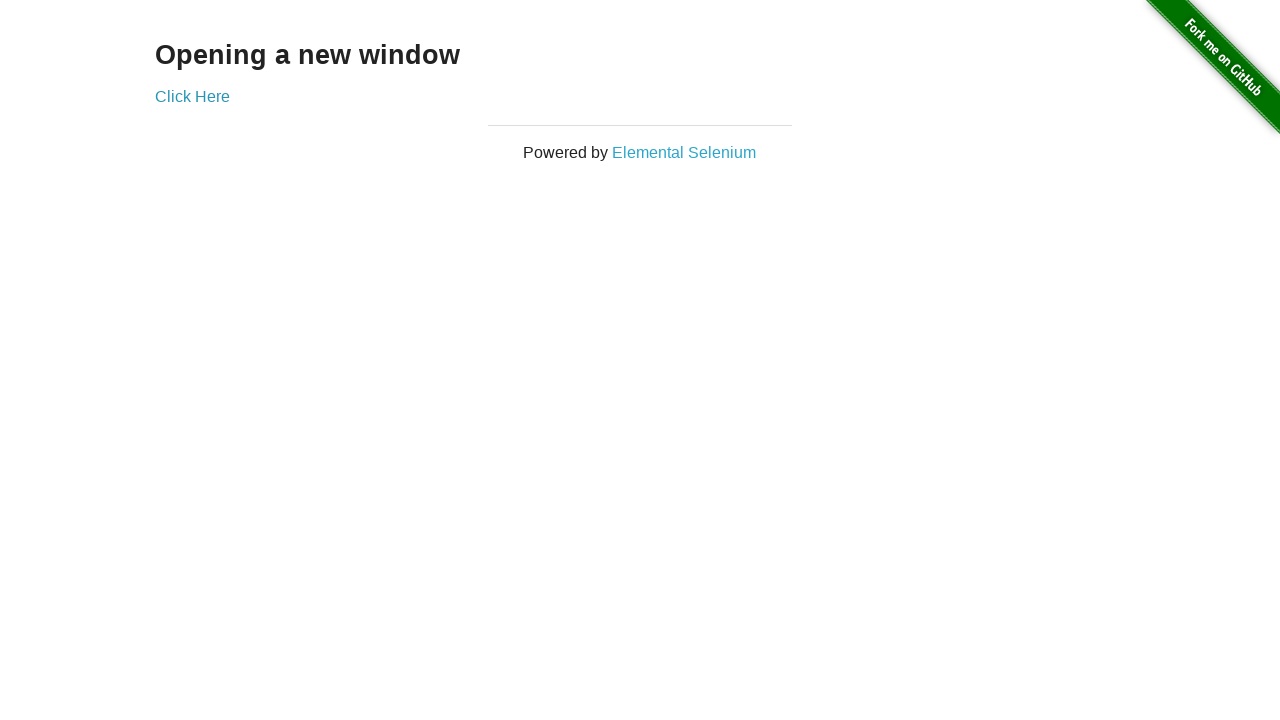

Brought original window to front
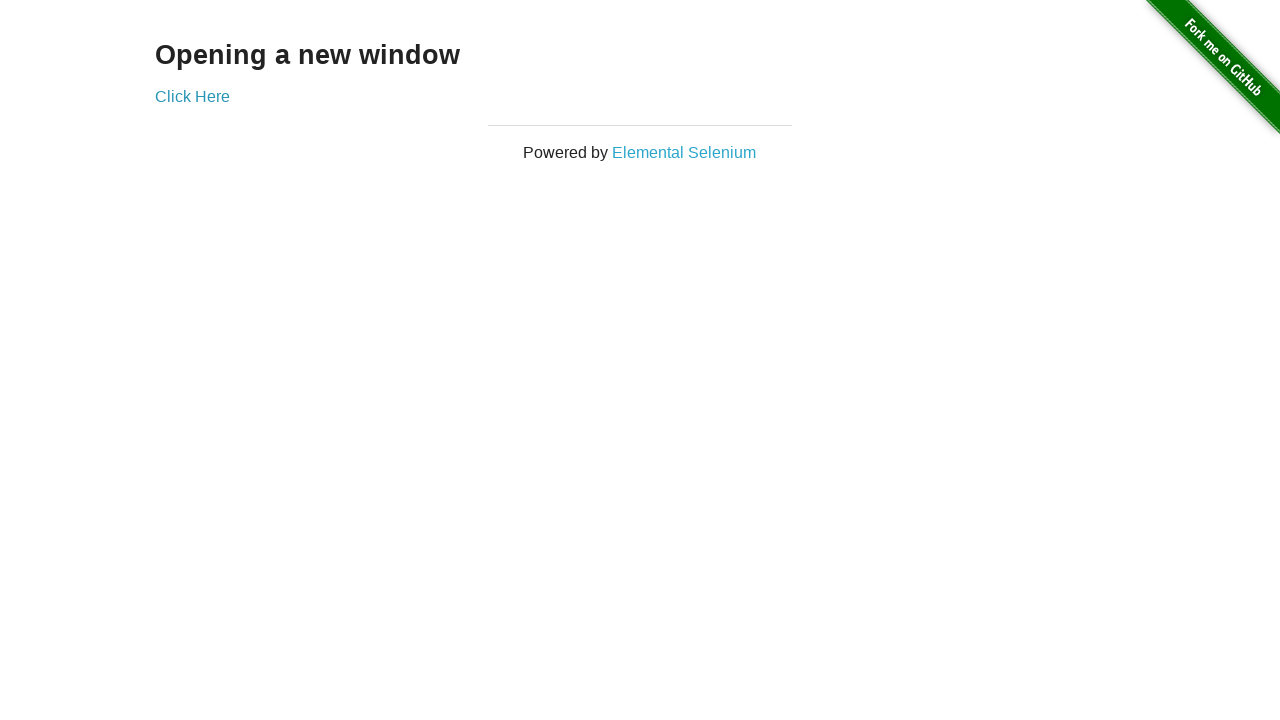

Verified original window title is 'The Internet'
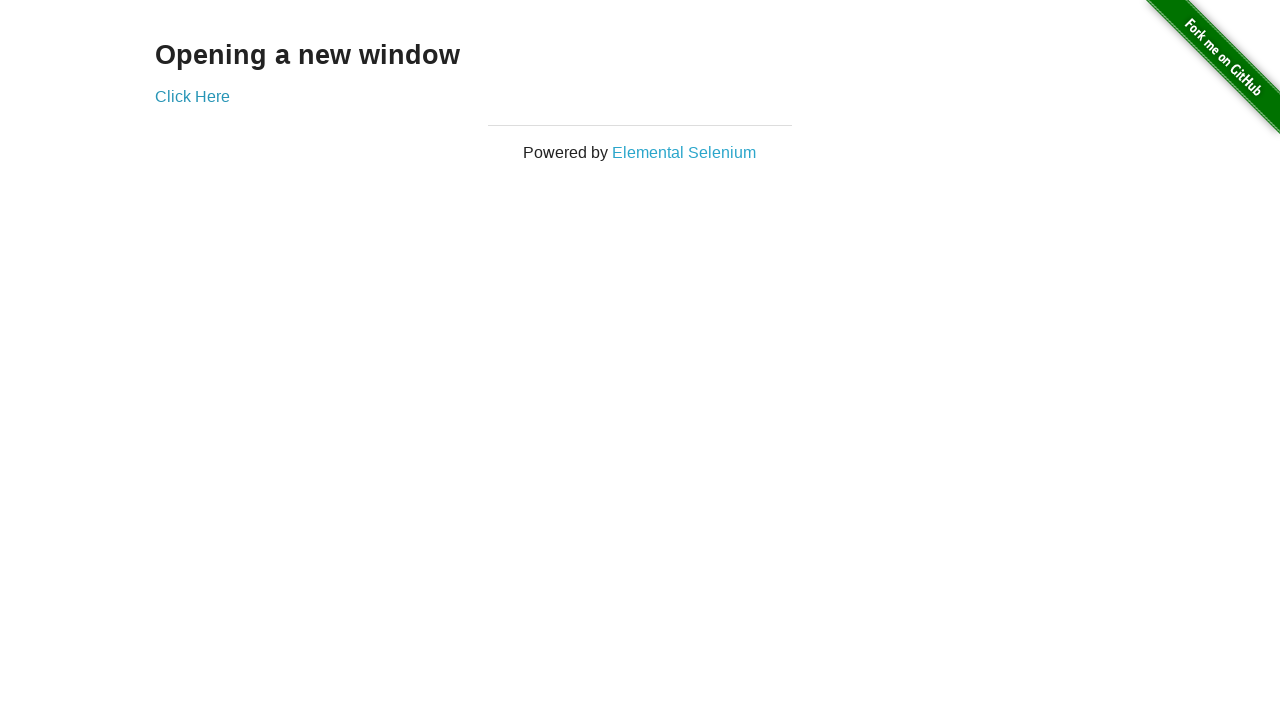

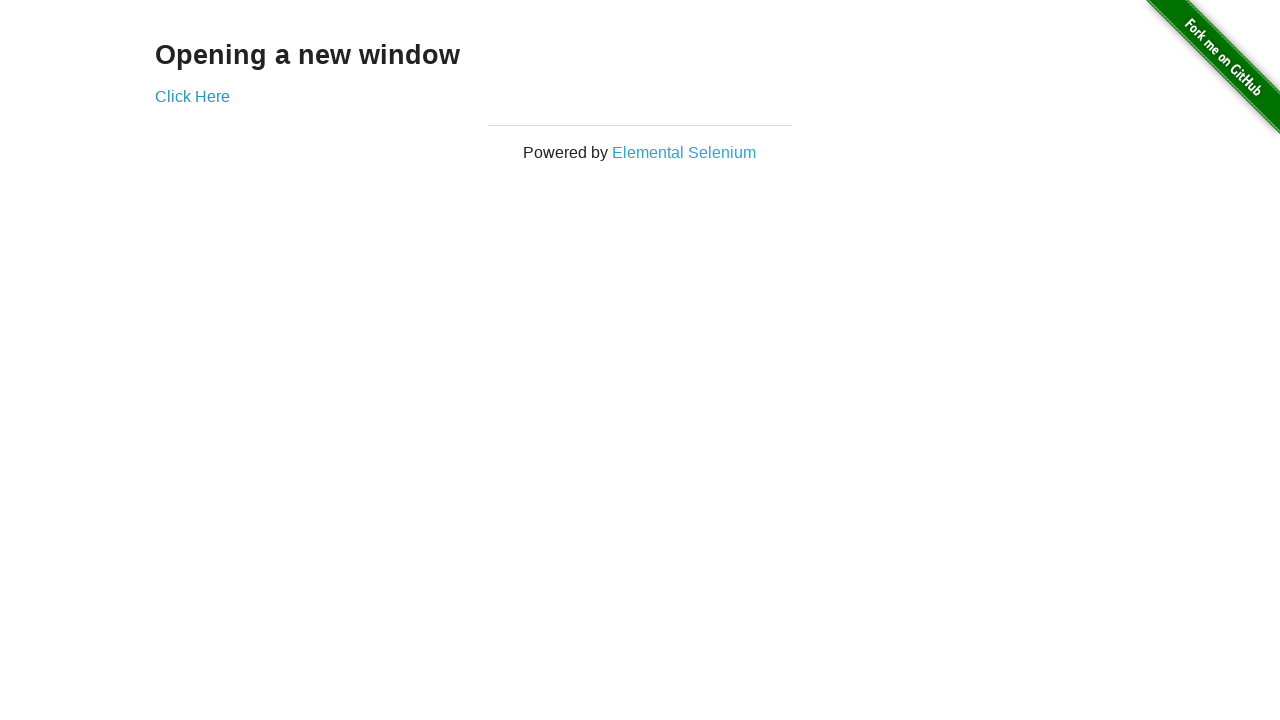